Navigates to OrangeHRM demo site and verifies the page title matches the expected title

Starting URL: https://opensource-demo.orangehrmlive.com/

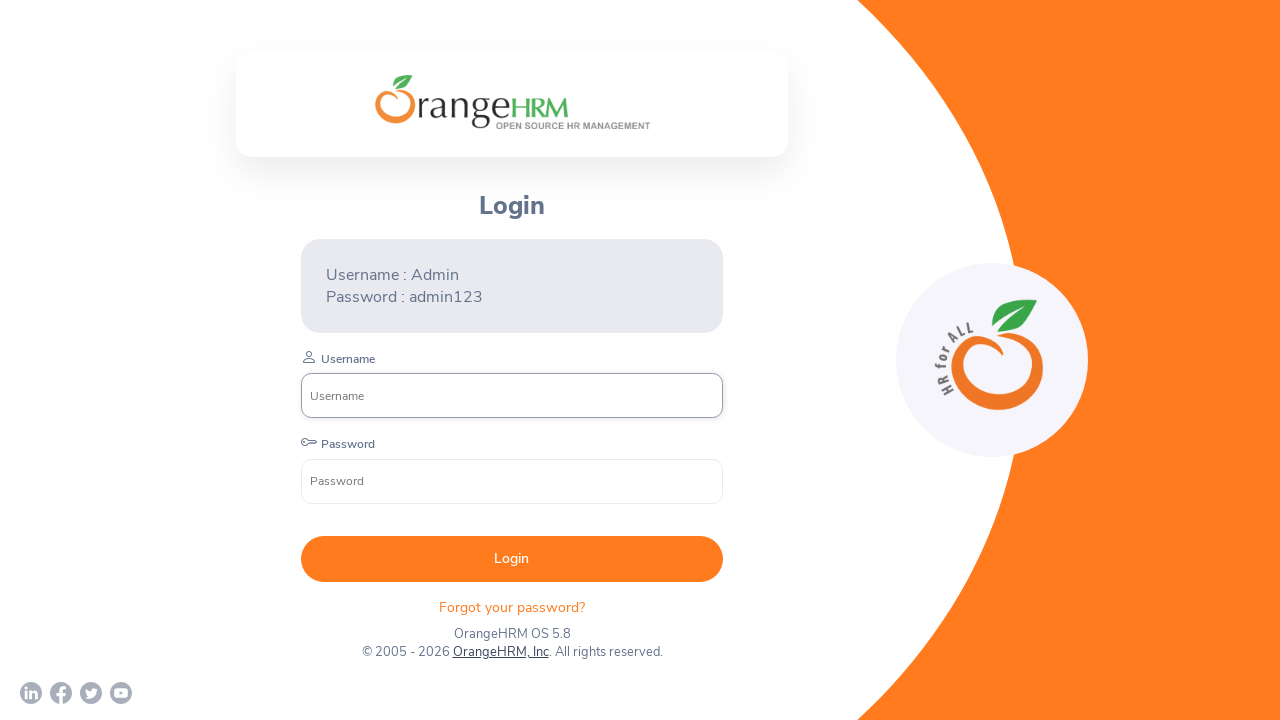

Retrieved page title
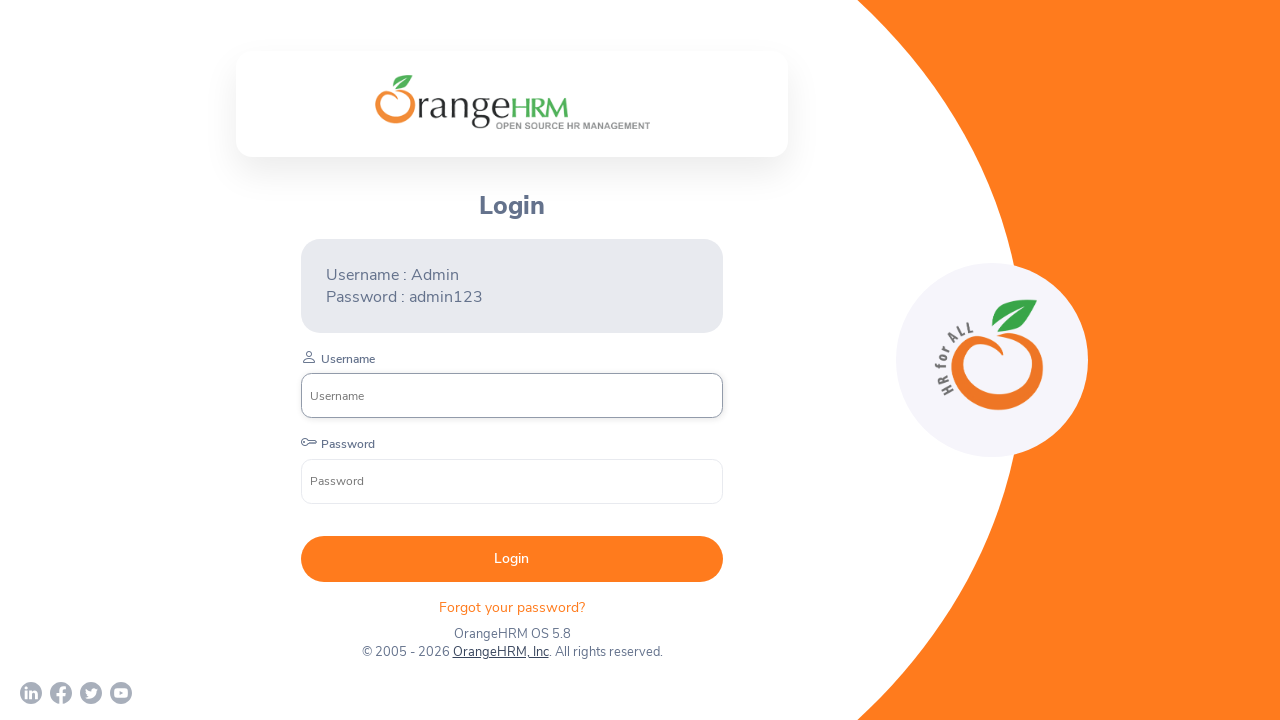

Verified page title matches 'OrangeHRM'
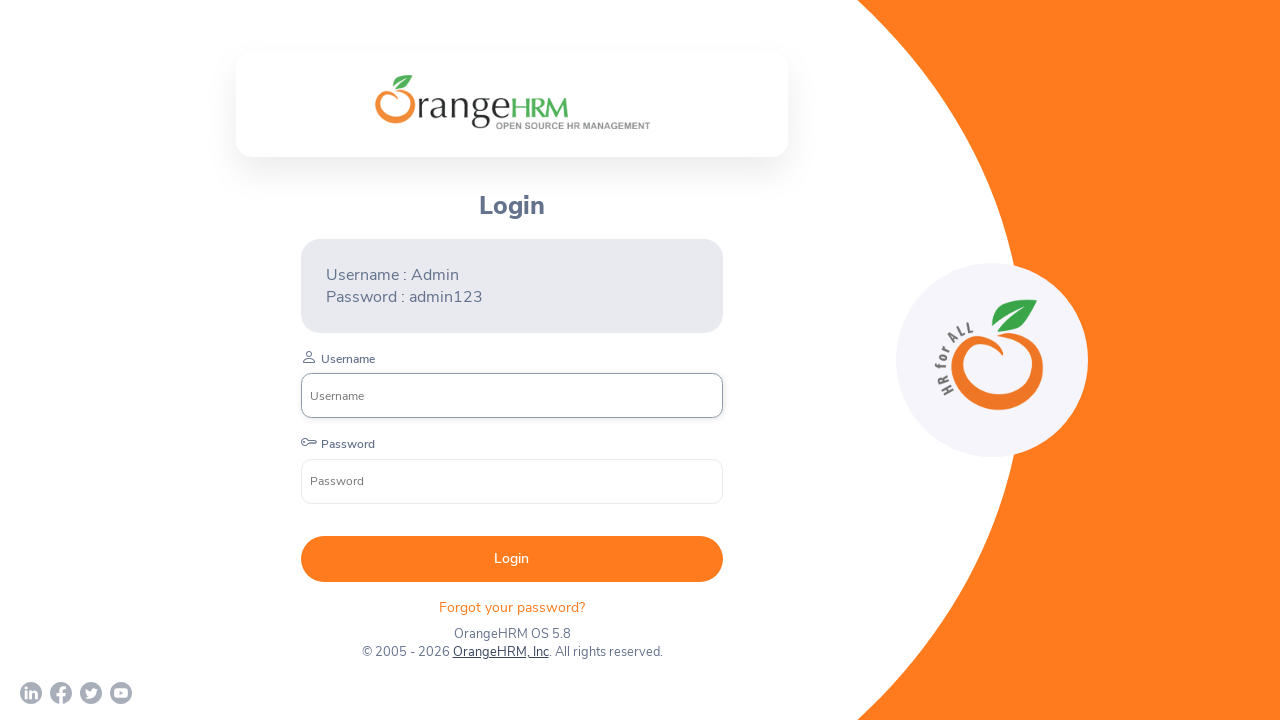

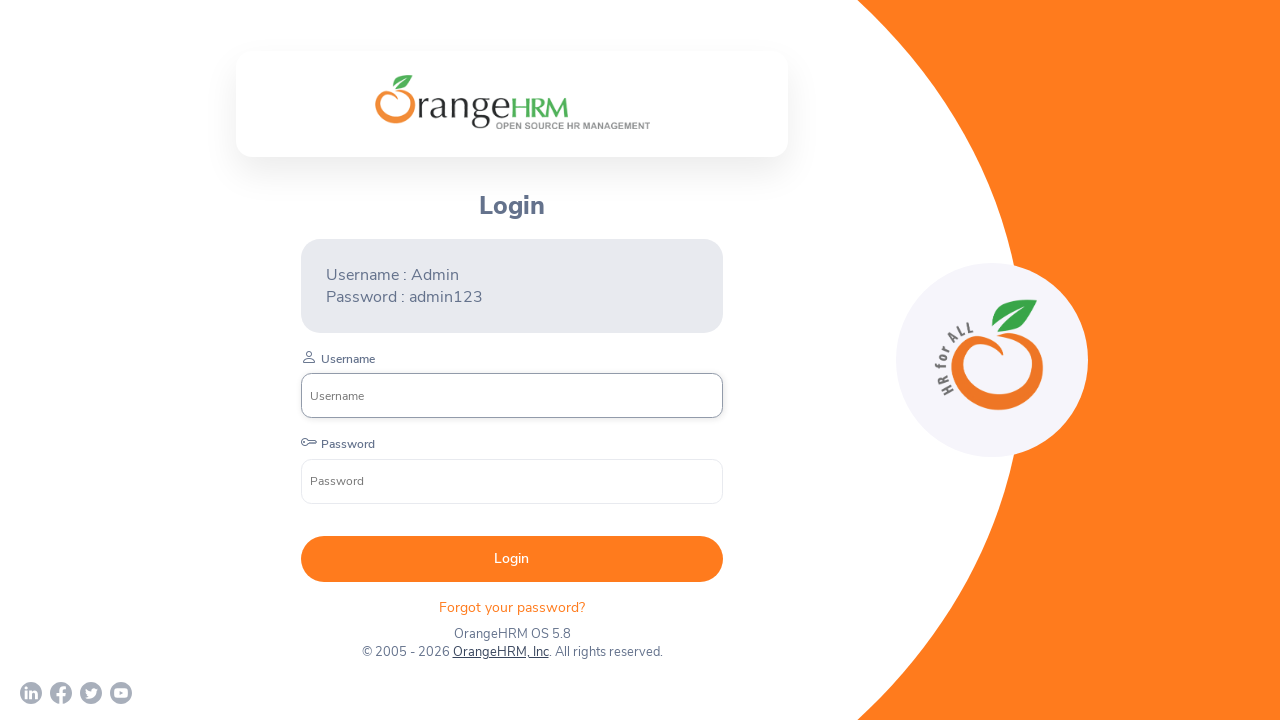